Navigates to a vegetable offers page and locates price information for items containing "Potato" in their name

Starting URL: https://rahulshettyacademy.com/seleniumPractise/#/offers

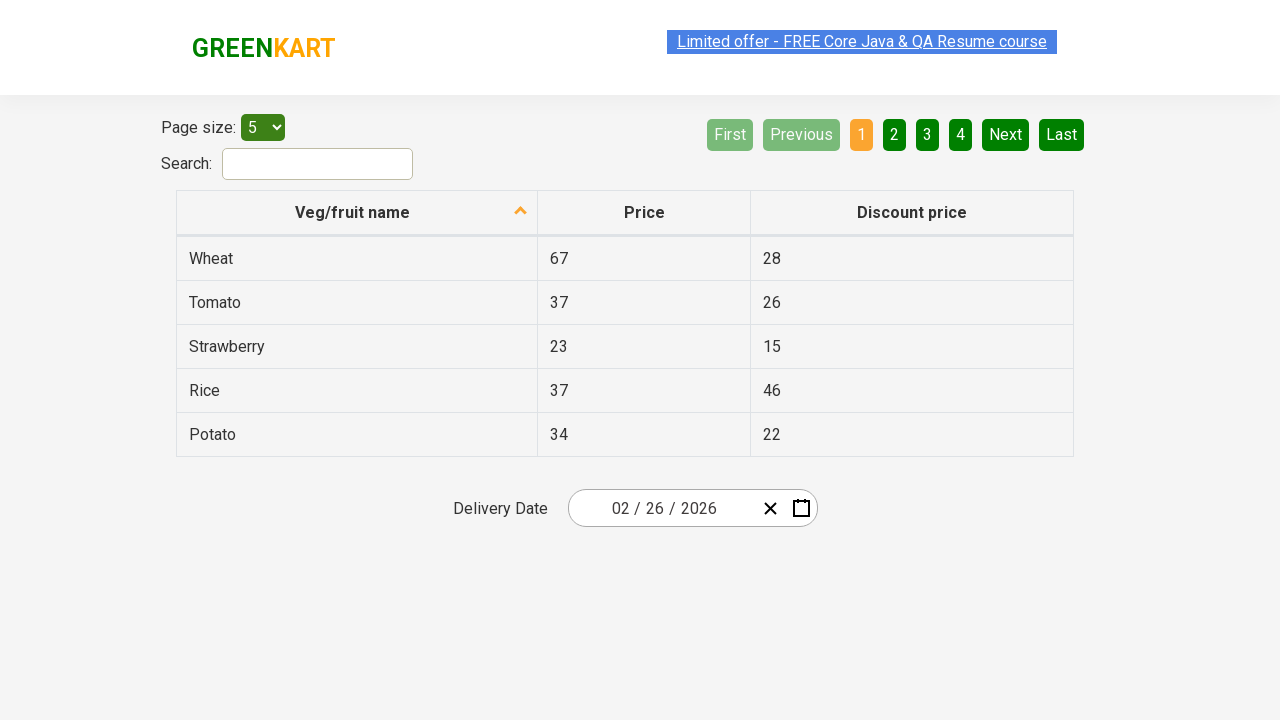

Waited for vegetable table to load
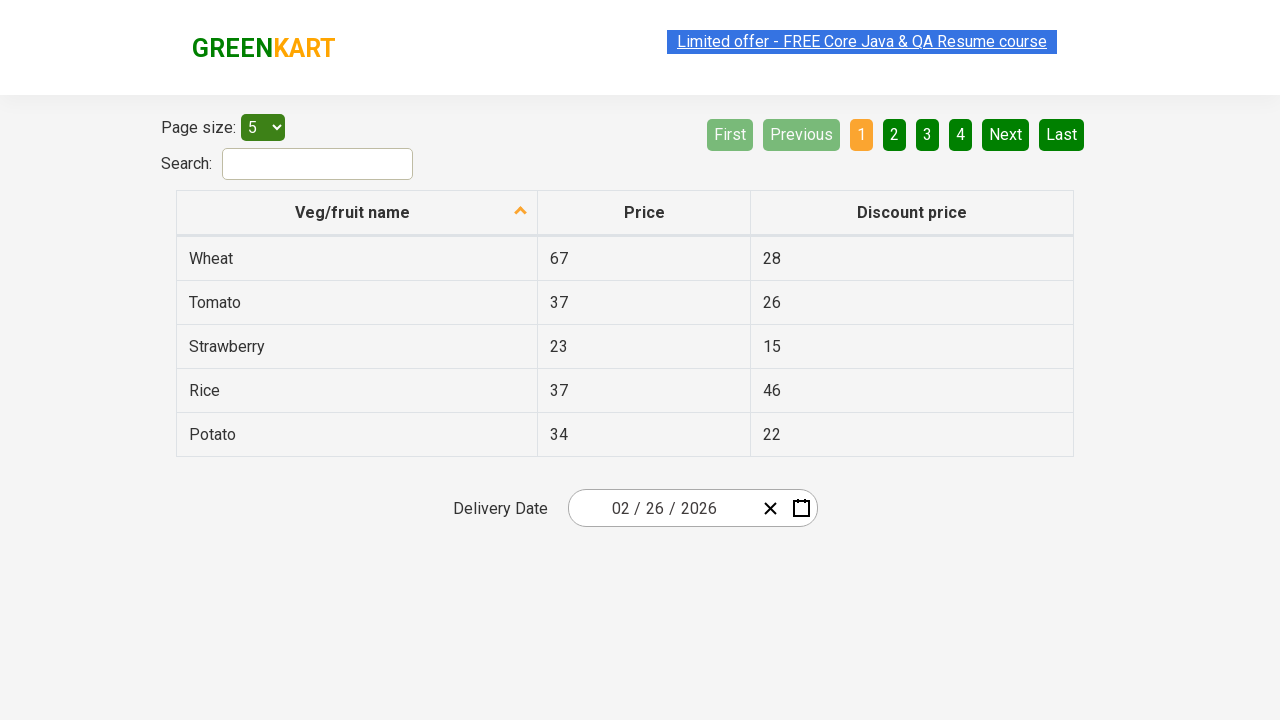

Located all vegetable name cells in first column
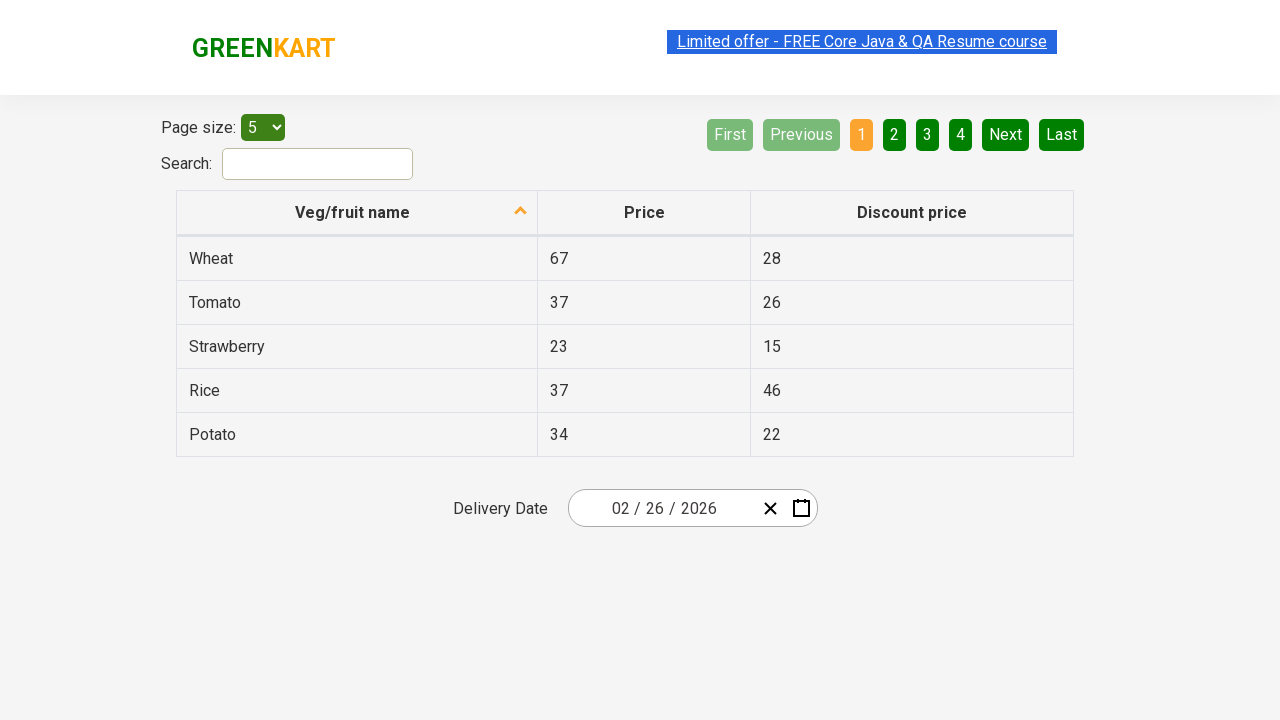

Retrieved text from vegetable cell: Wheat
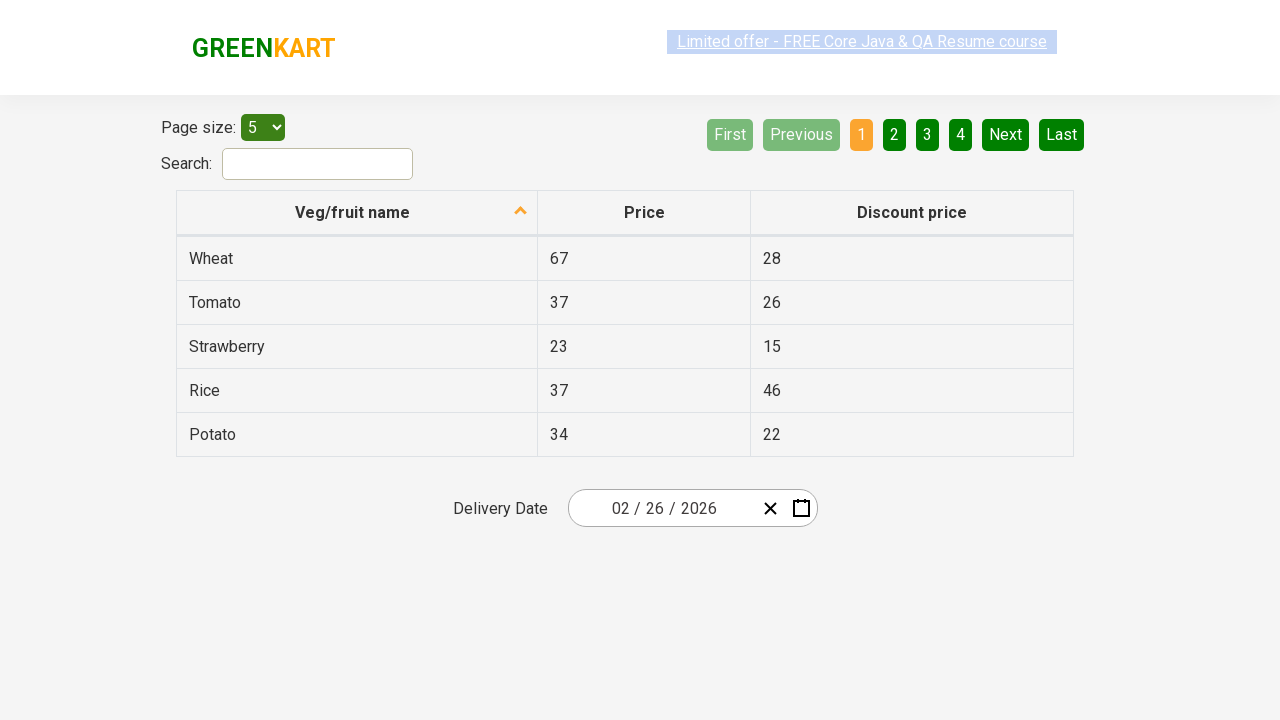

Retrieved text from vegetable cell: Tomato
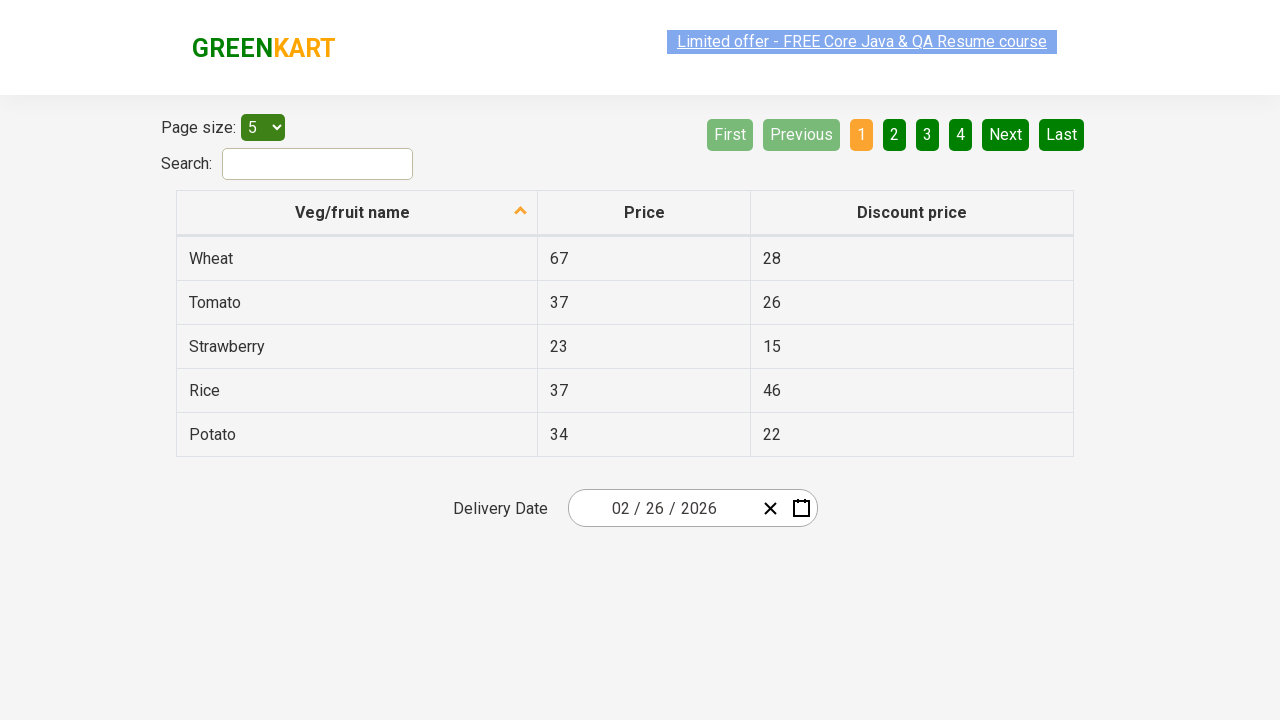

Retrieved text from vegetable cell: Strawberry
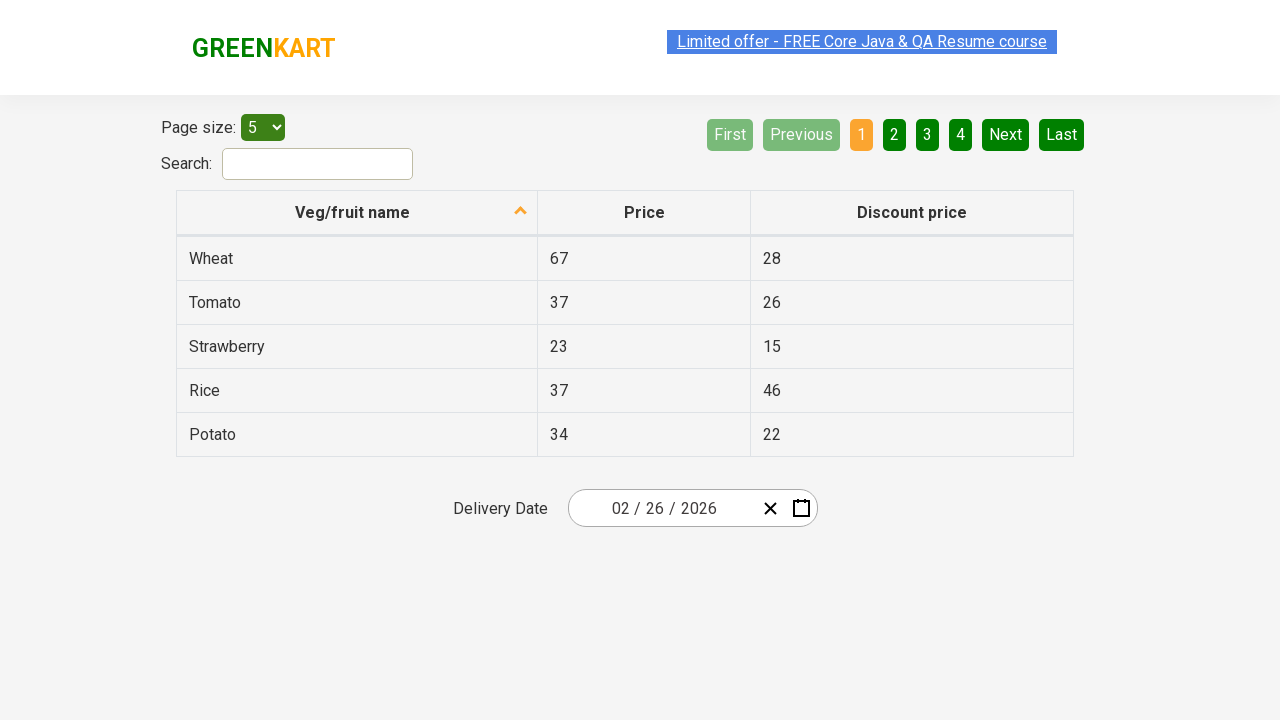

Retrieved text from vegetable cell: Rice
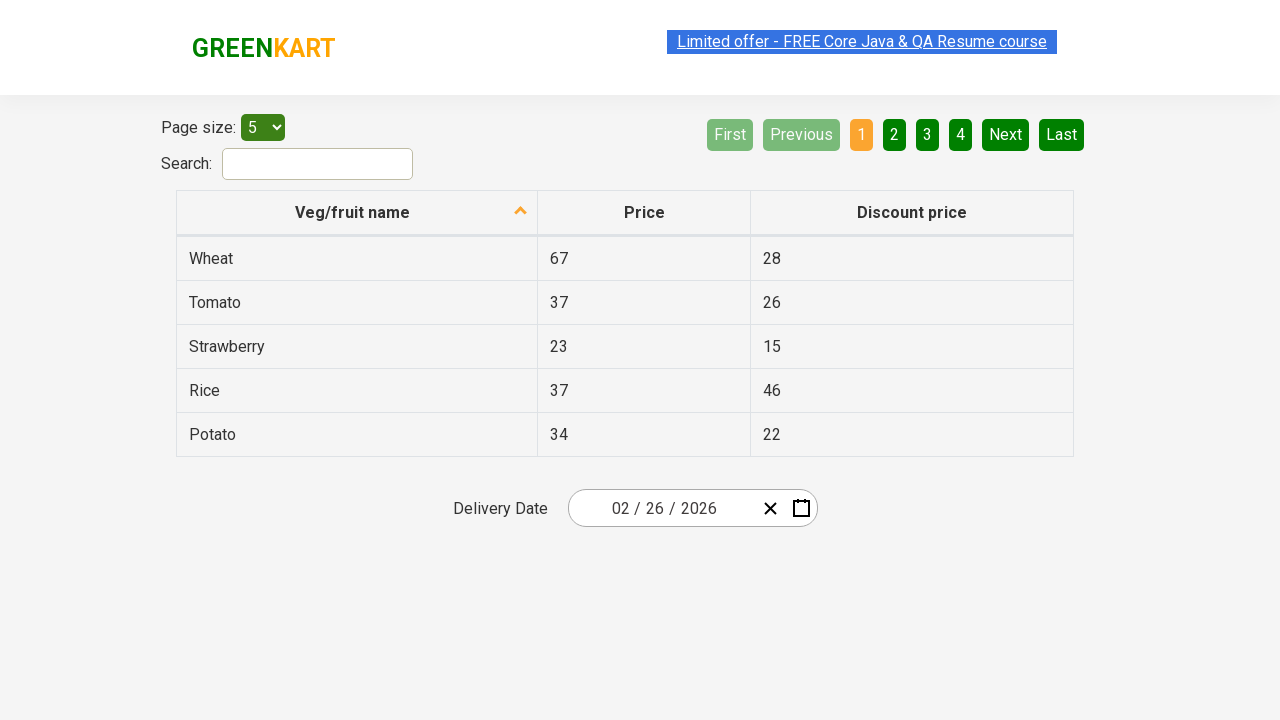

Retrieved text from vegetable cell: Potato
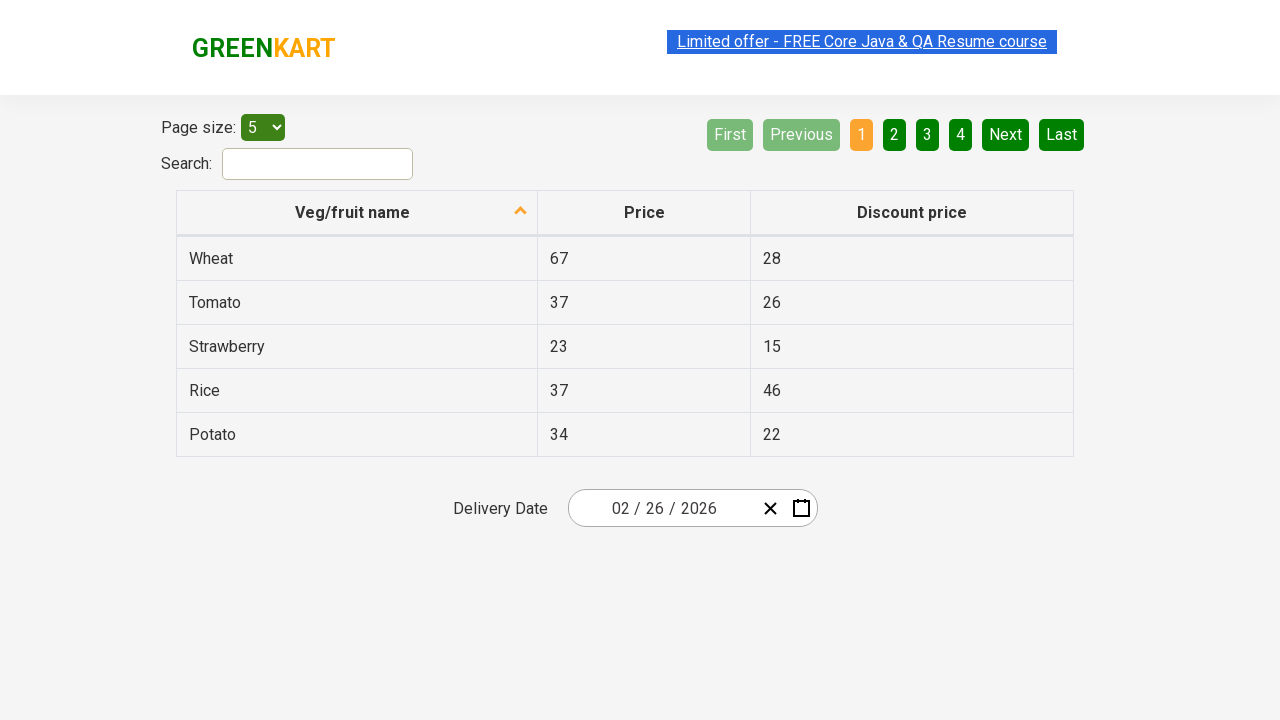

Found Potato item with price: 34
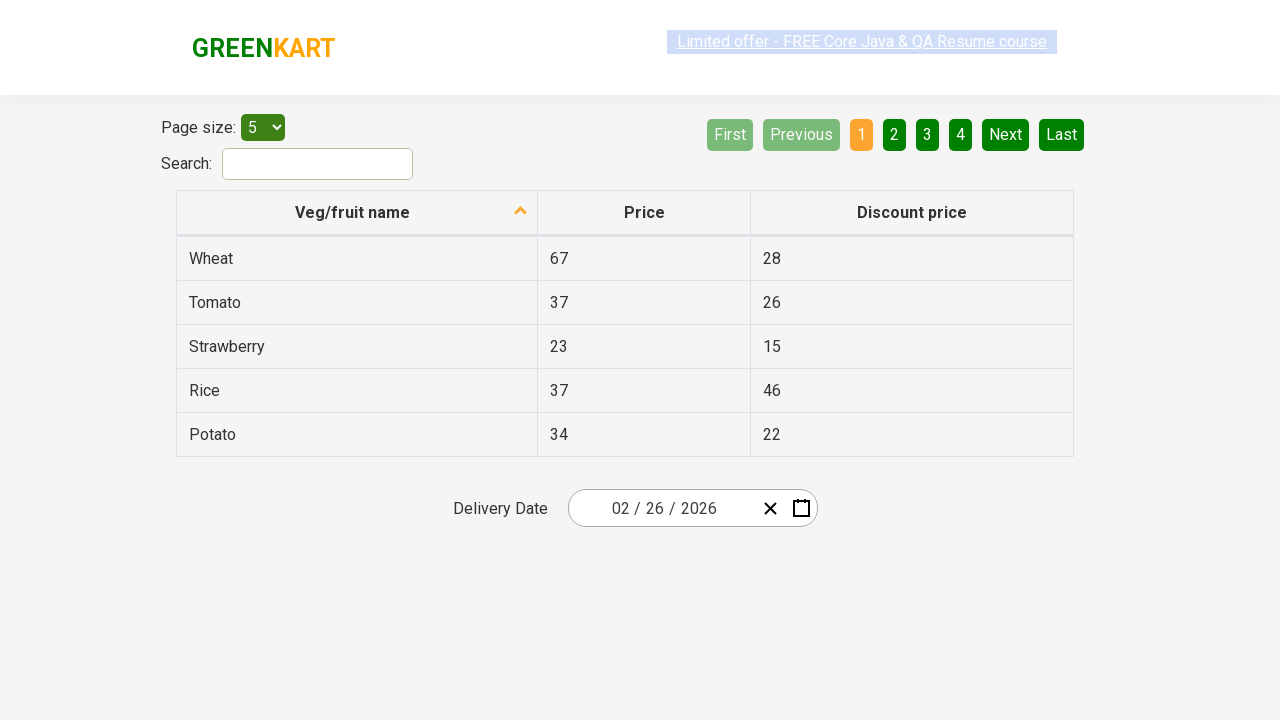

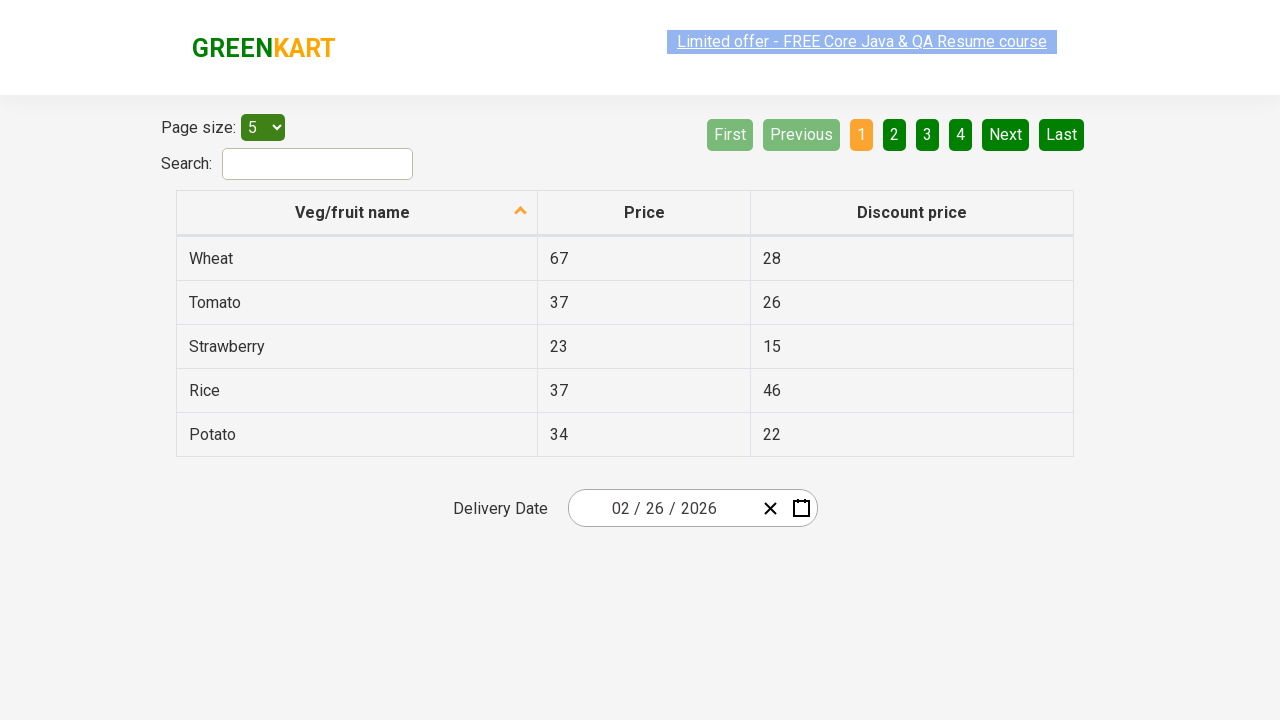